Tests marking all items as completed using the toggle all checkbox

Starting URL: https://demo.playwright.dev/todomvc

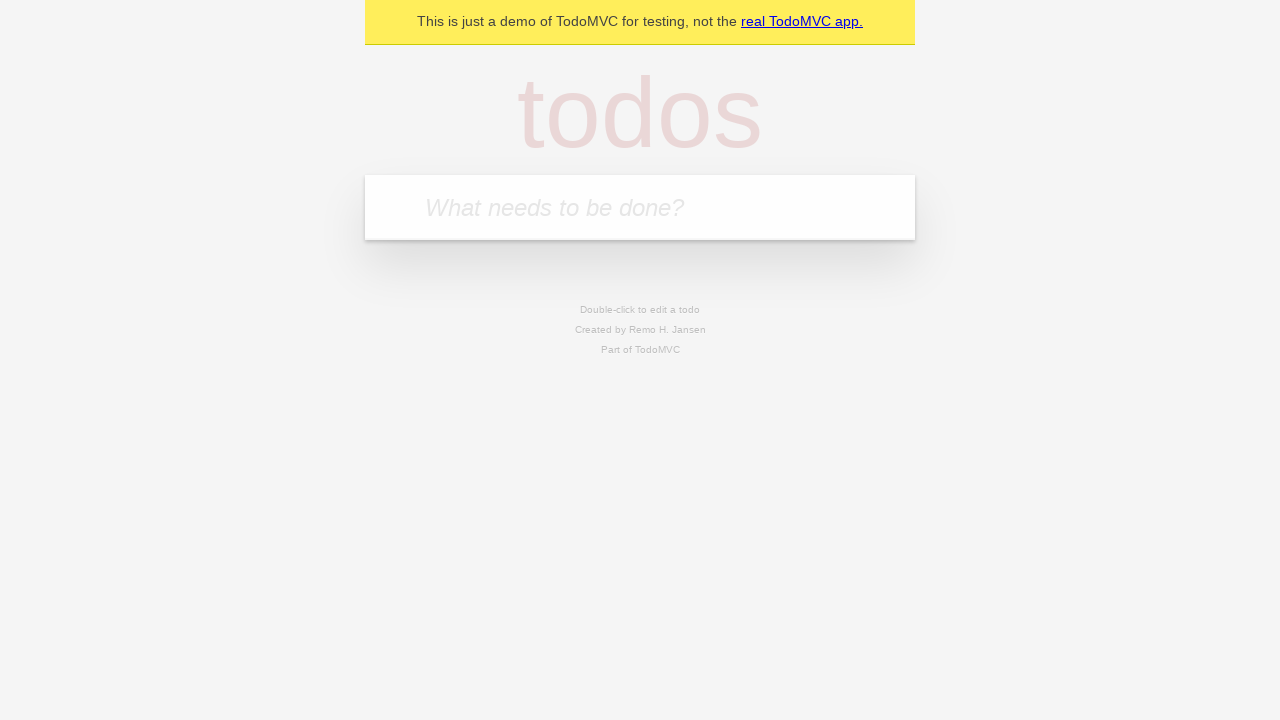

Located the 'What needs to be done?' input field
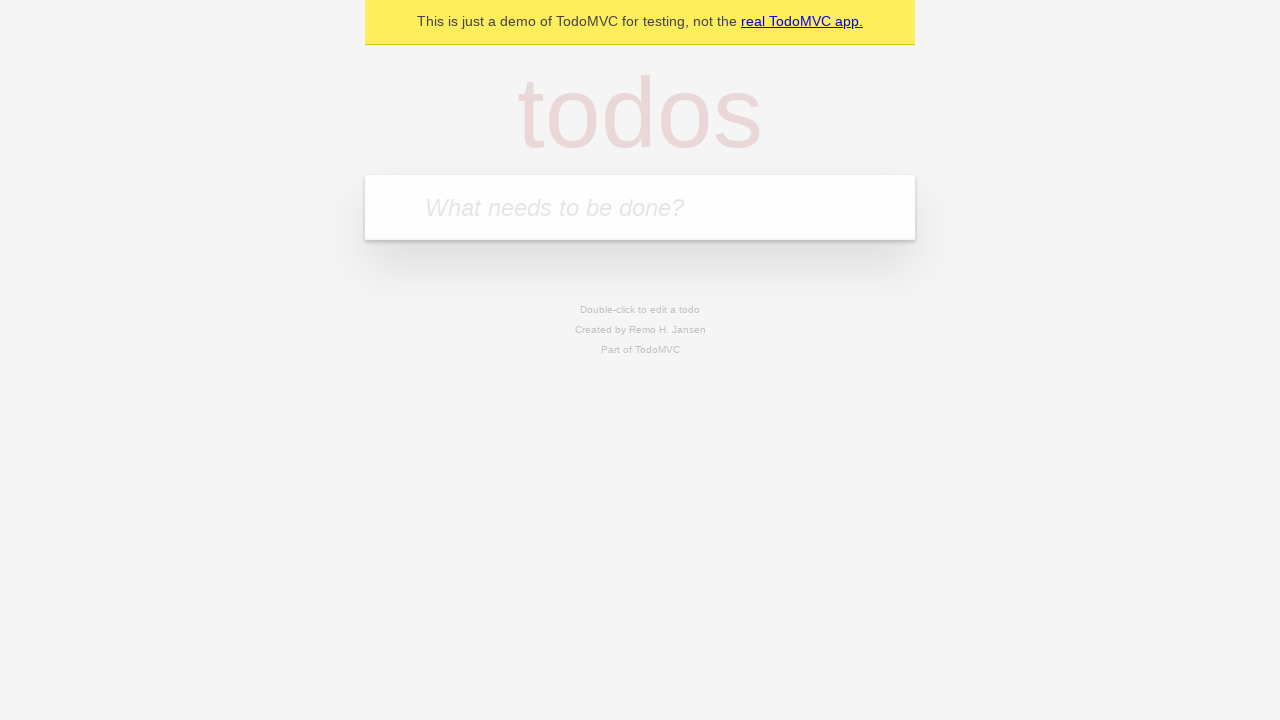

Filled first todo: 'buy some cheese' on internal:attr=[placeholder="What needs to be done?"i]
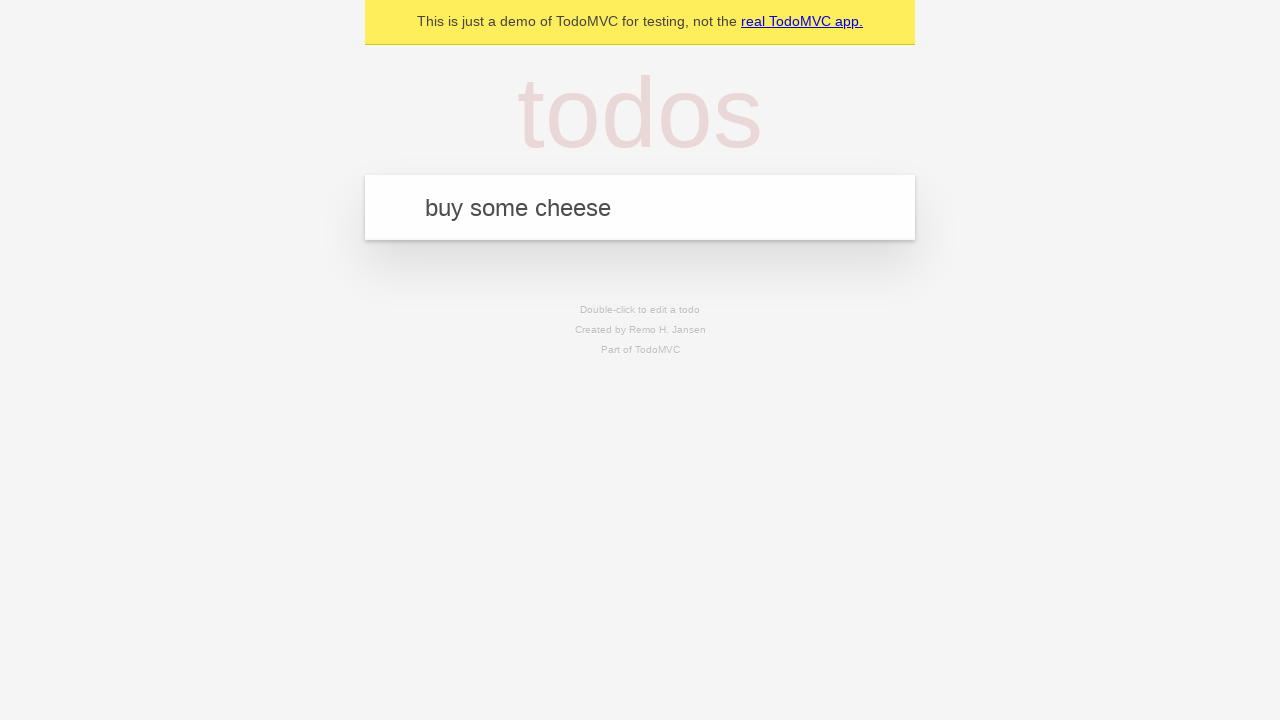

Pressed Enter to add first todo on internal:attr=[placeholder="What needs to be done?"i]
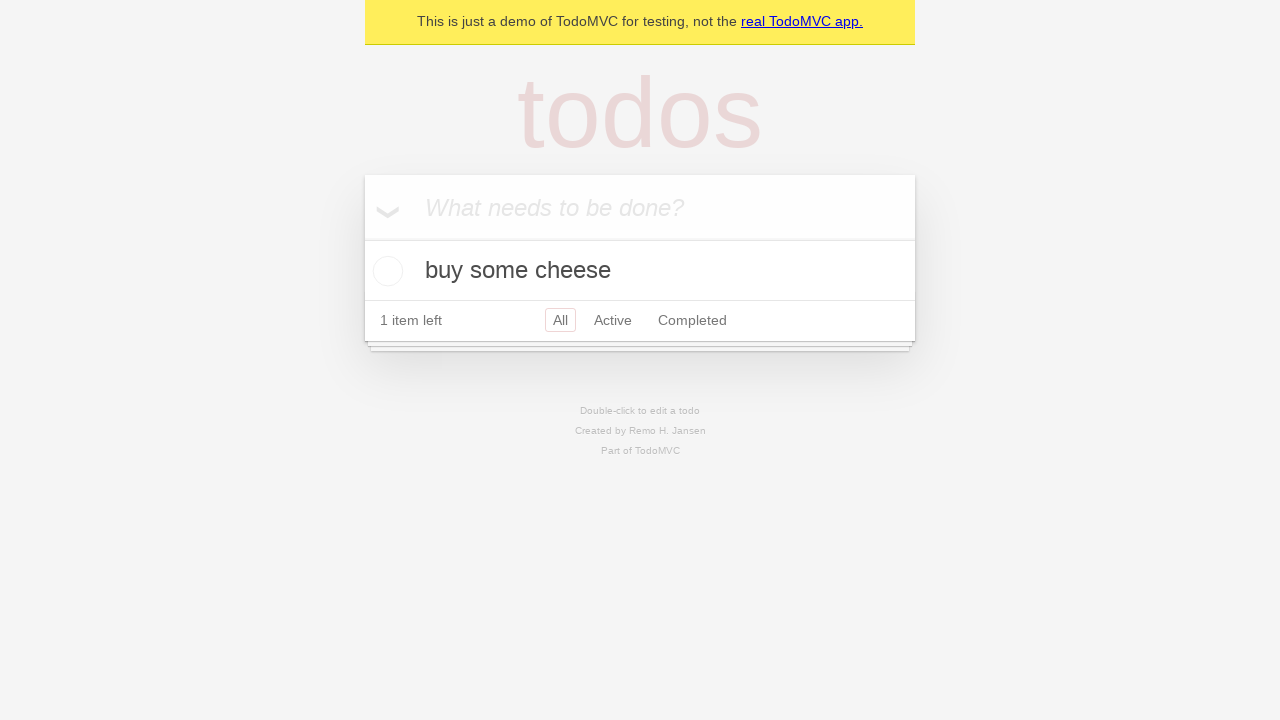

Filled second todo: 'feed the cat' on internal:attr=[placeholder="What needs to be done?"i]
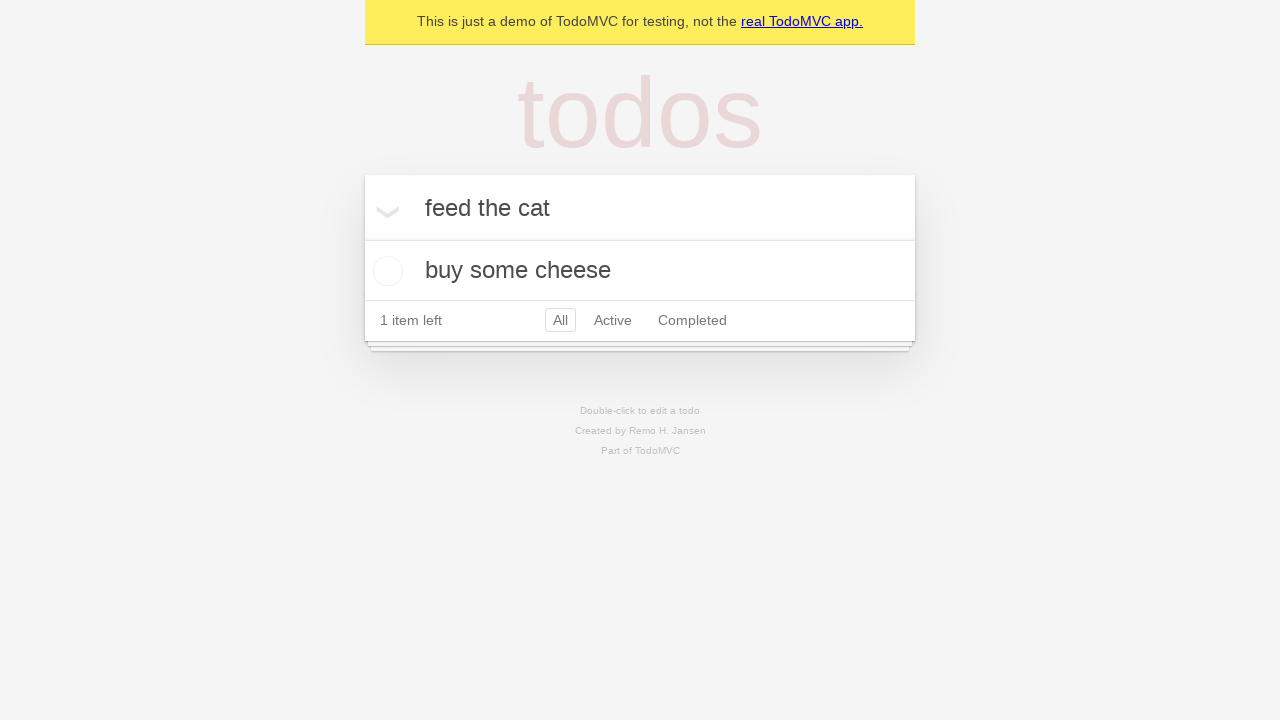

Pressed Enter to add second todo on internal:attr=[placeholder="What needs to be done?"i]
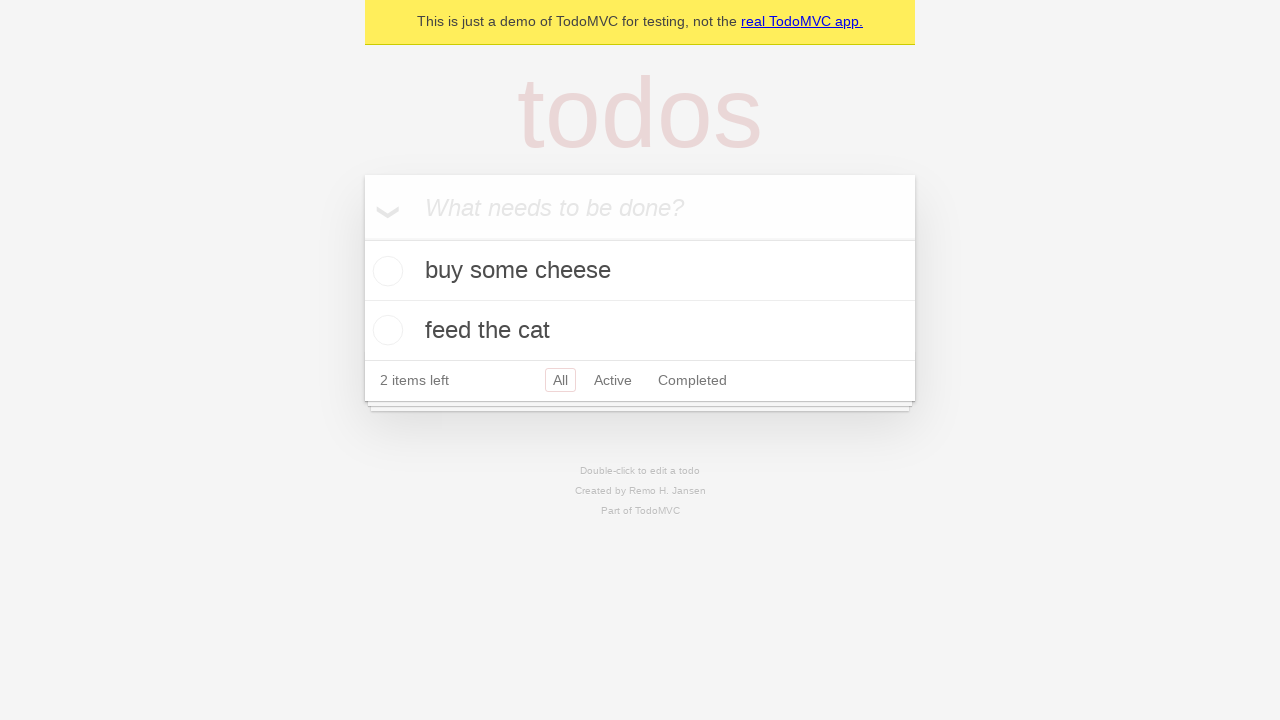

Filled third todo: 'book a doctors appointment' on internal:attr=[placeholder="What needs to be done?"i]
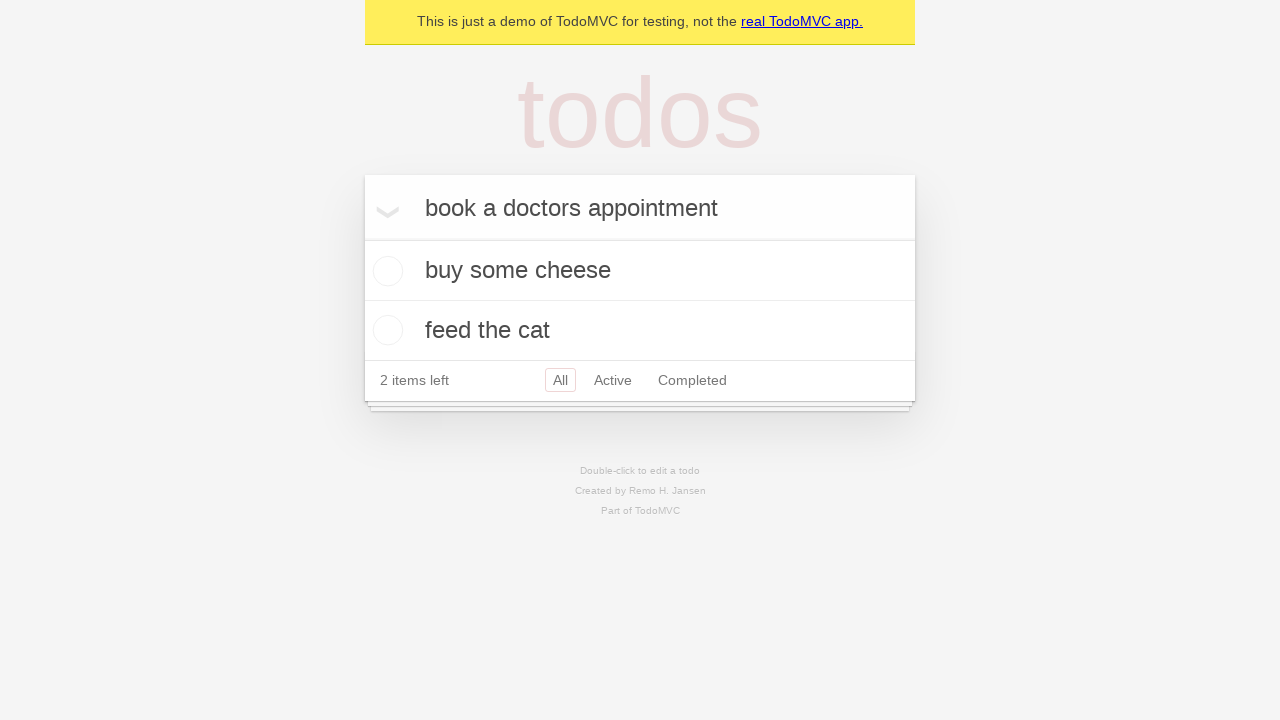

Pressed Enter to add third todo on internal:attr=[placeholder="What needs to be done?"i]
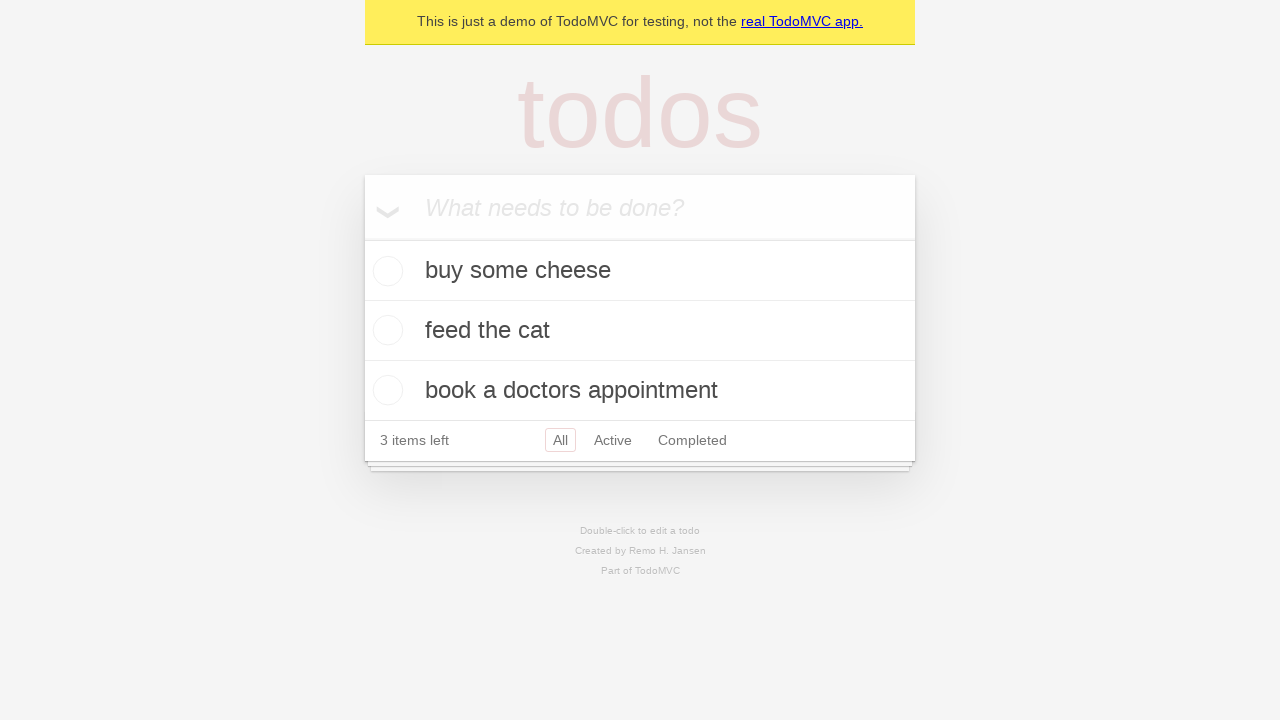

Checked 'Mark all as complete' checkbox to mark all todos as completed at (362, 238) on internal:label="Mark all as complete"i
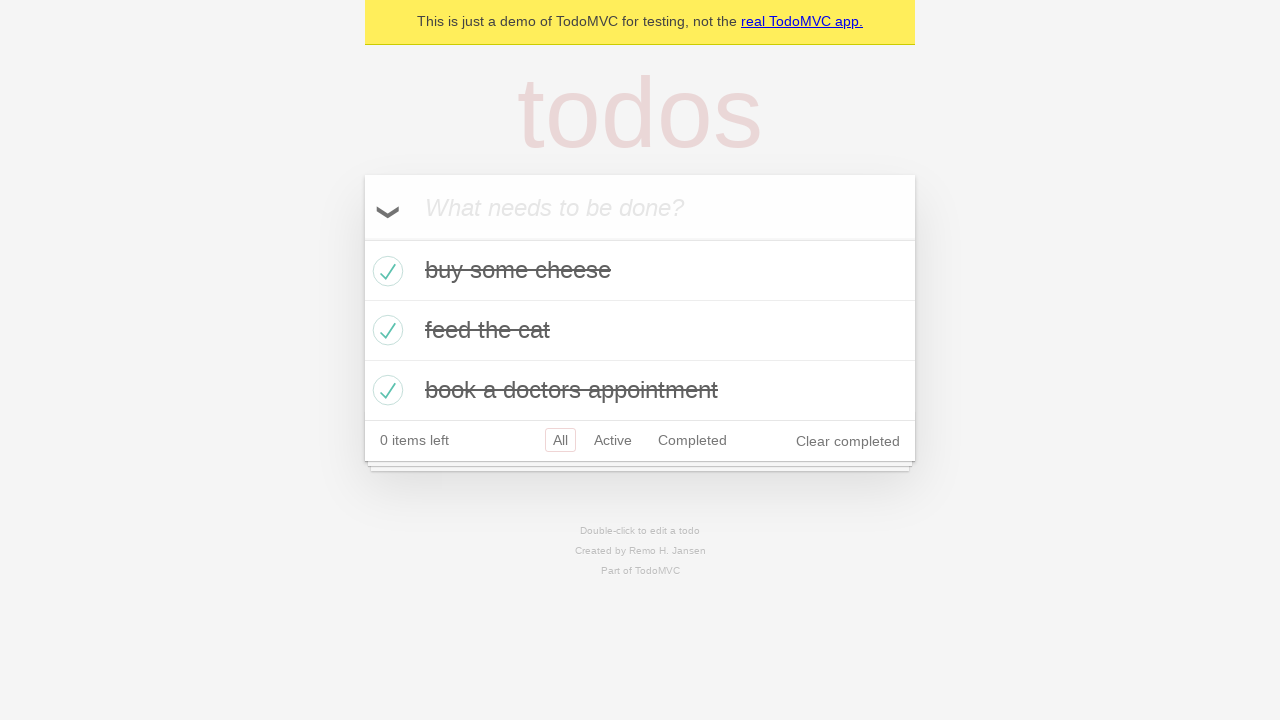

Waited for todos to display completed state
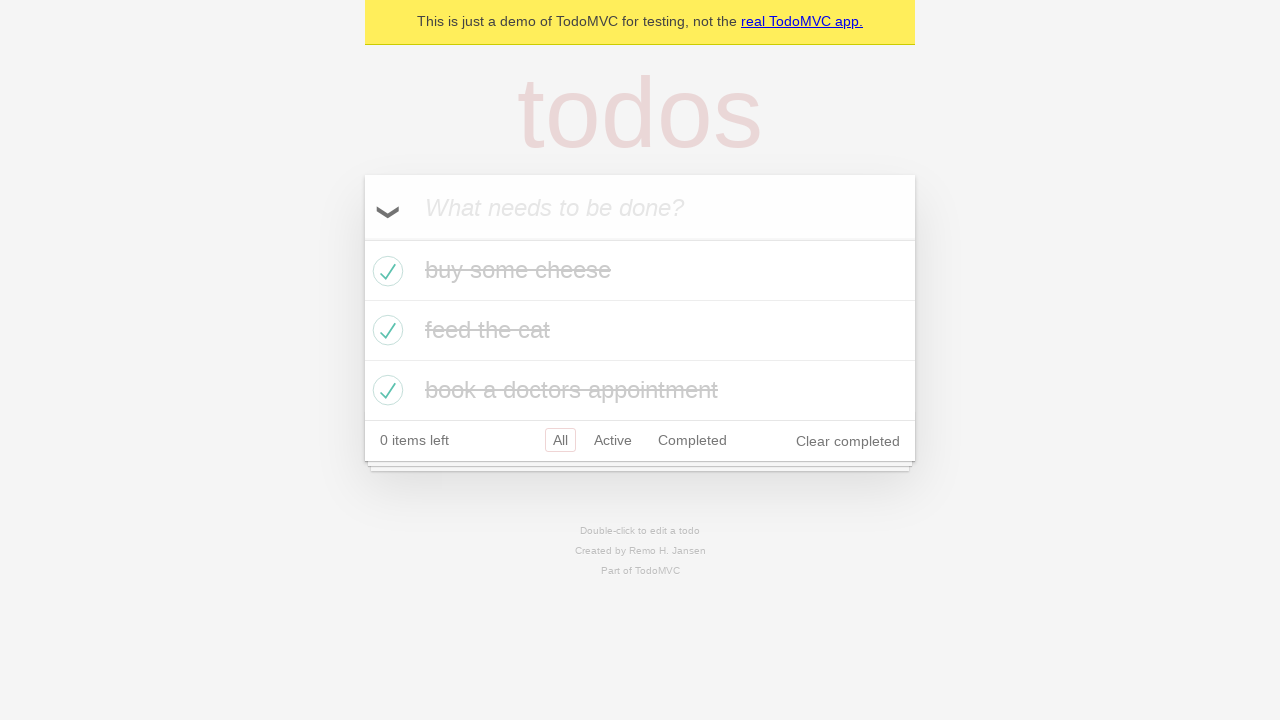

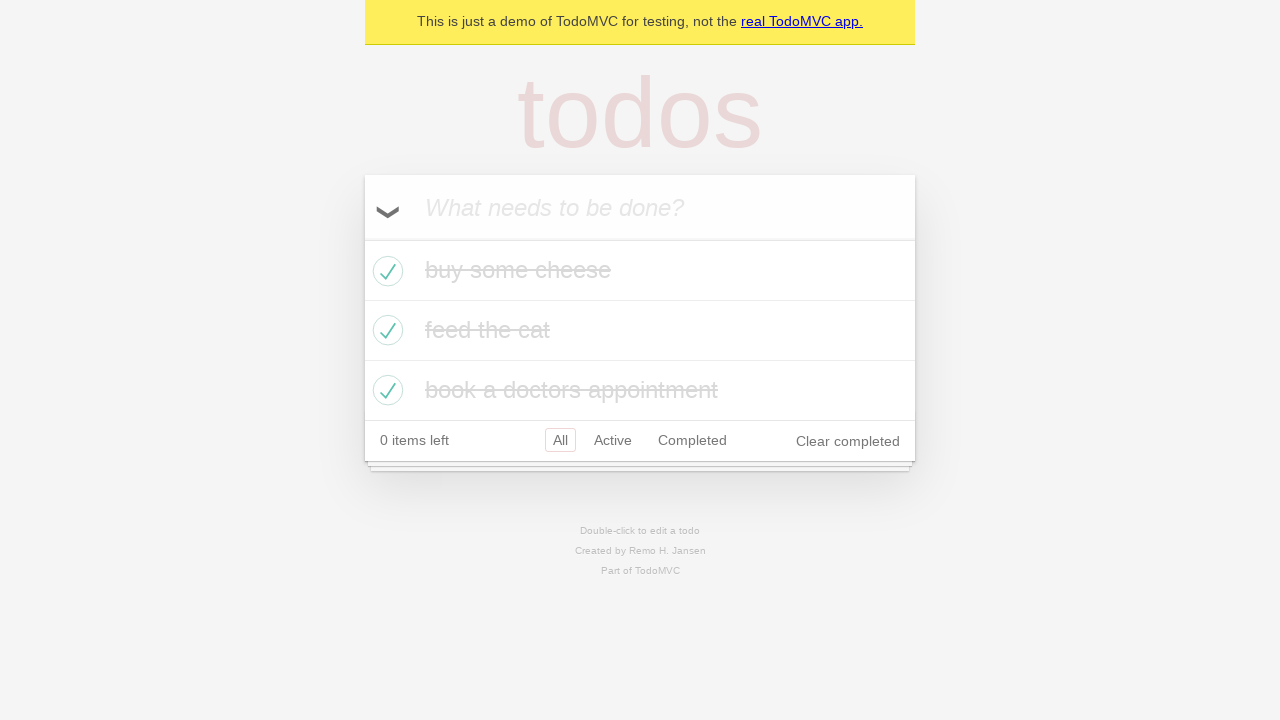